Tests radio button interaction on an HTML forms example page by clicking the first radio button in a group

Starting URL: https://echoecho.com/htmlforms10.htm

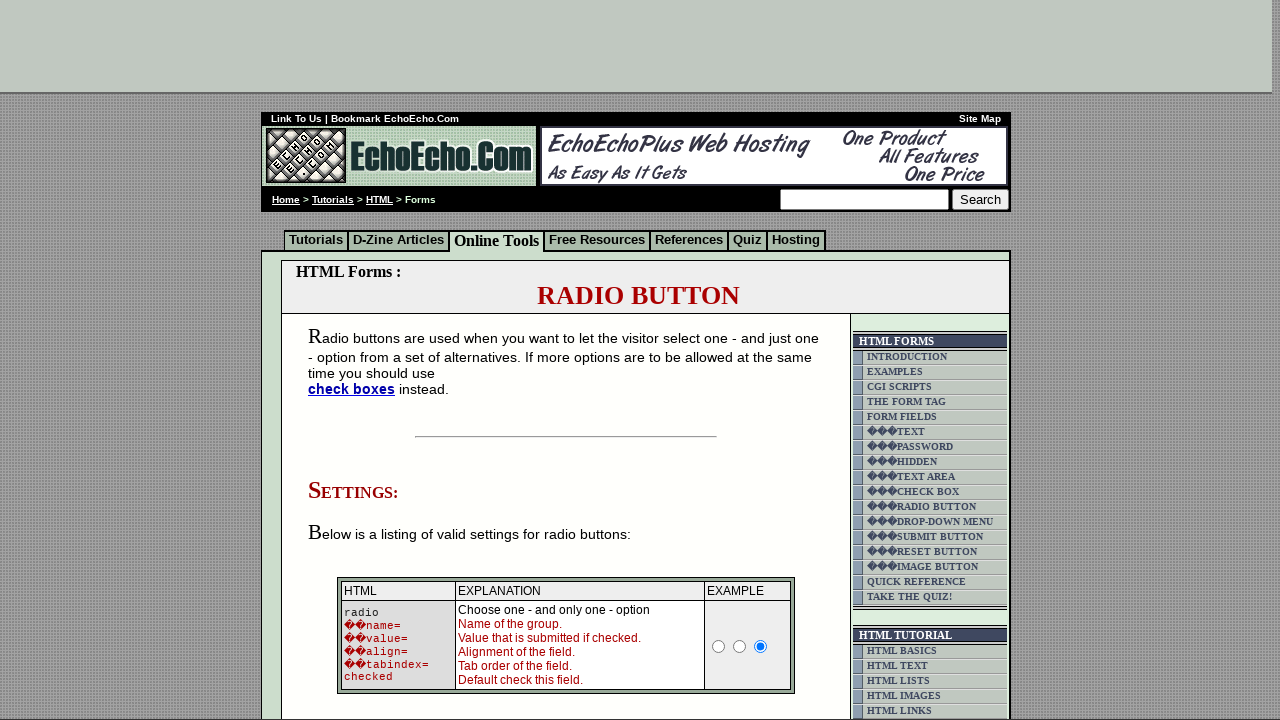

Navigated to HTML forms example page
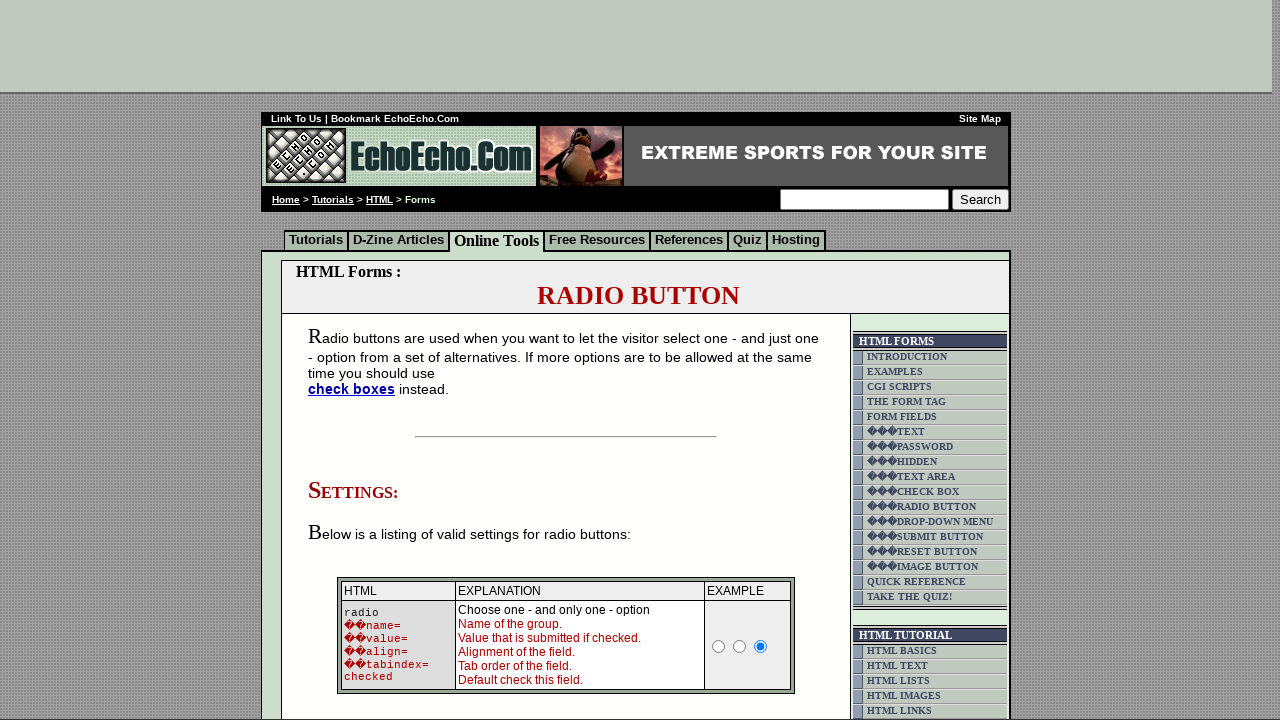

Clicked the first radio button in group1 at (356, 360) on (//input[@name='group1'])[1]
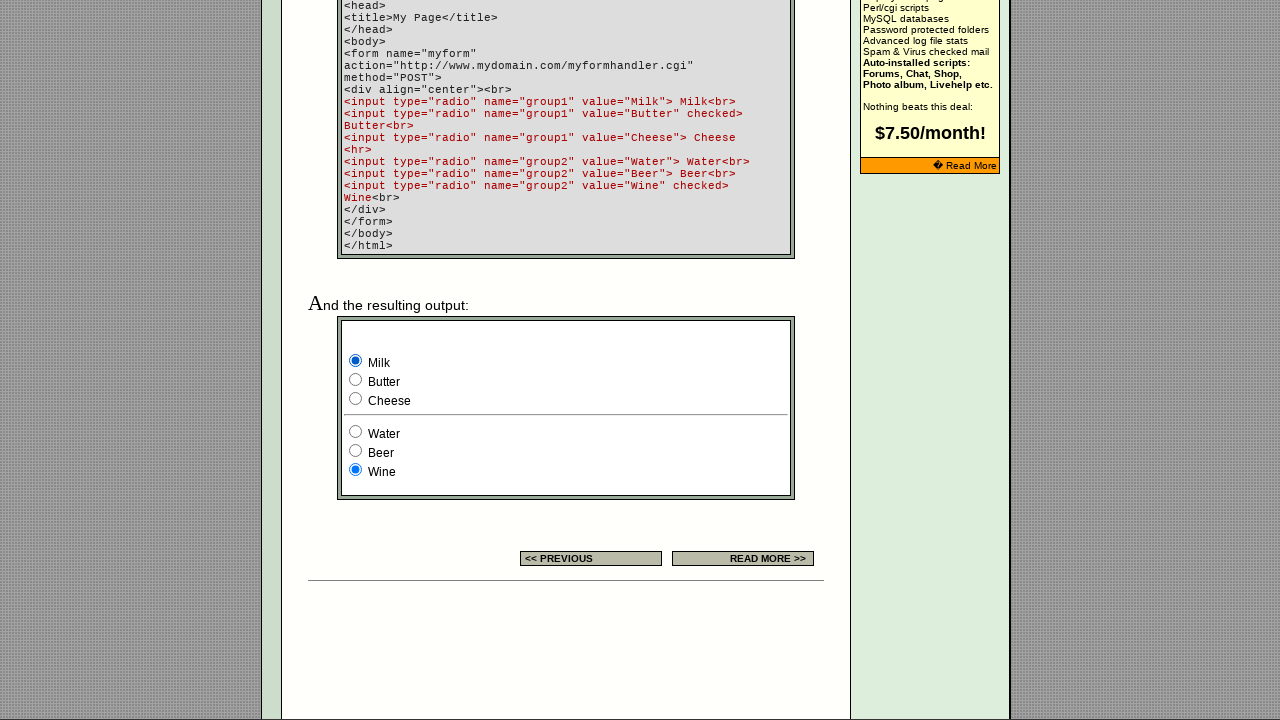

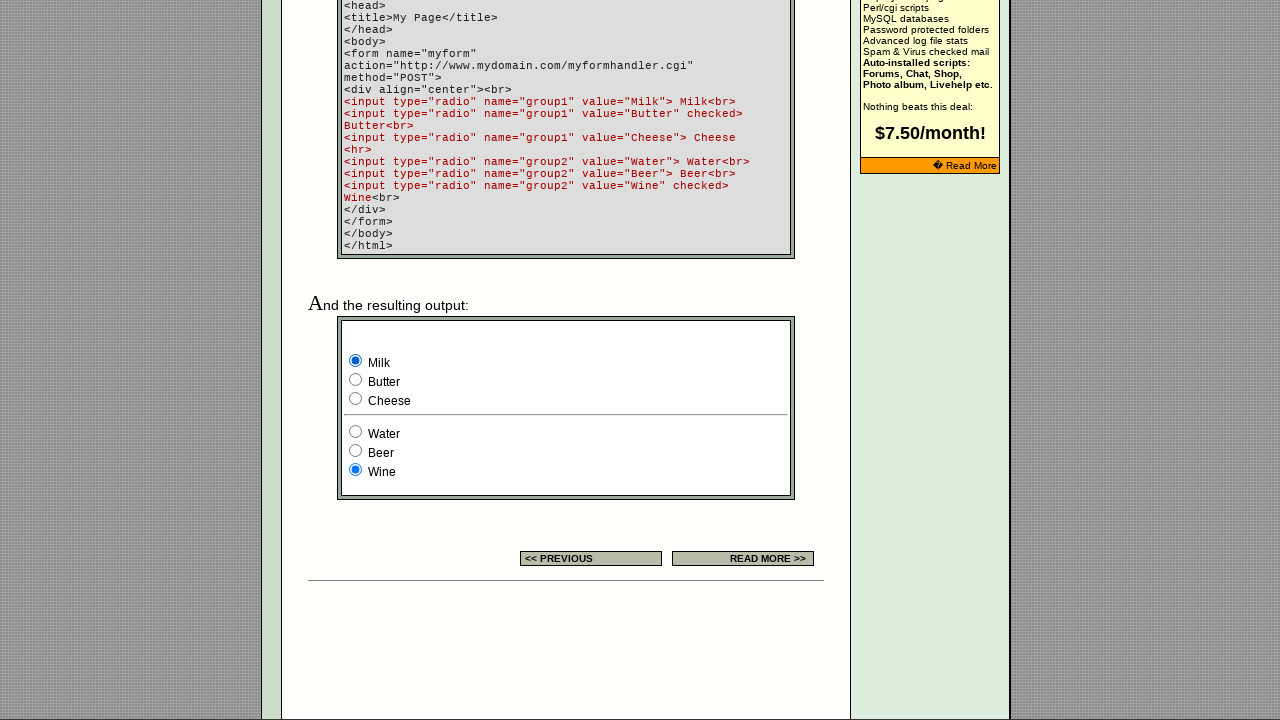